Tests JavaScript alert handling by triggering alerts, accepting them, and entering text in prompt dialogs

Starting URL: https://the-internet.herokuapp.com/javascript_alerts

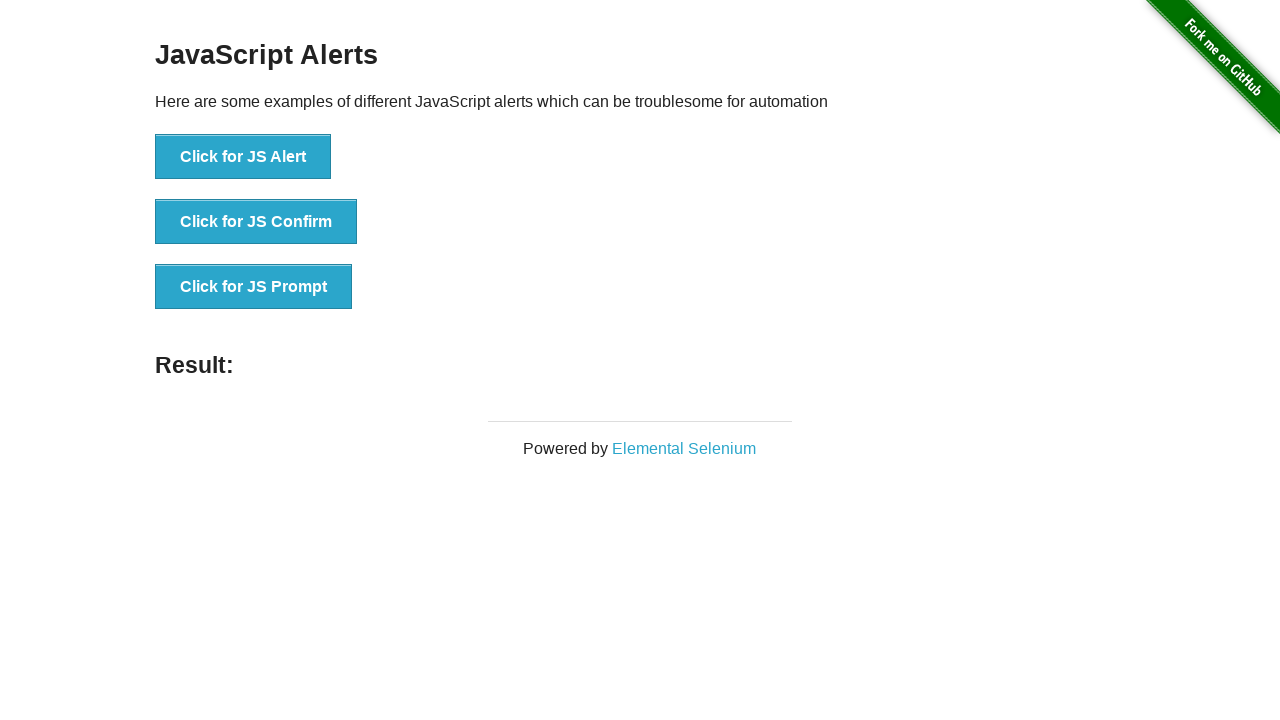

Clicked first alert button at (243, 157) on ul li:nth-of-type(1) button
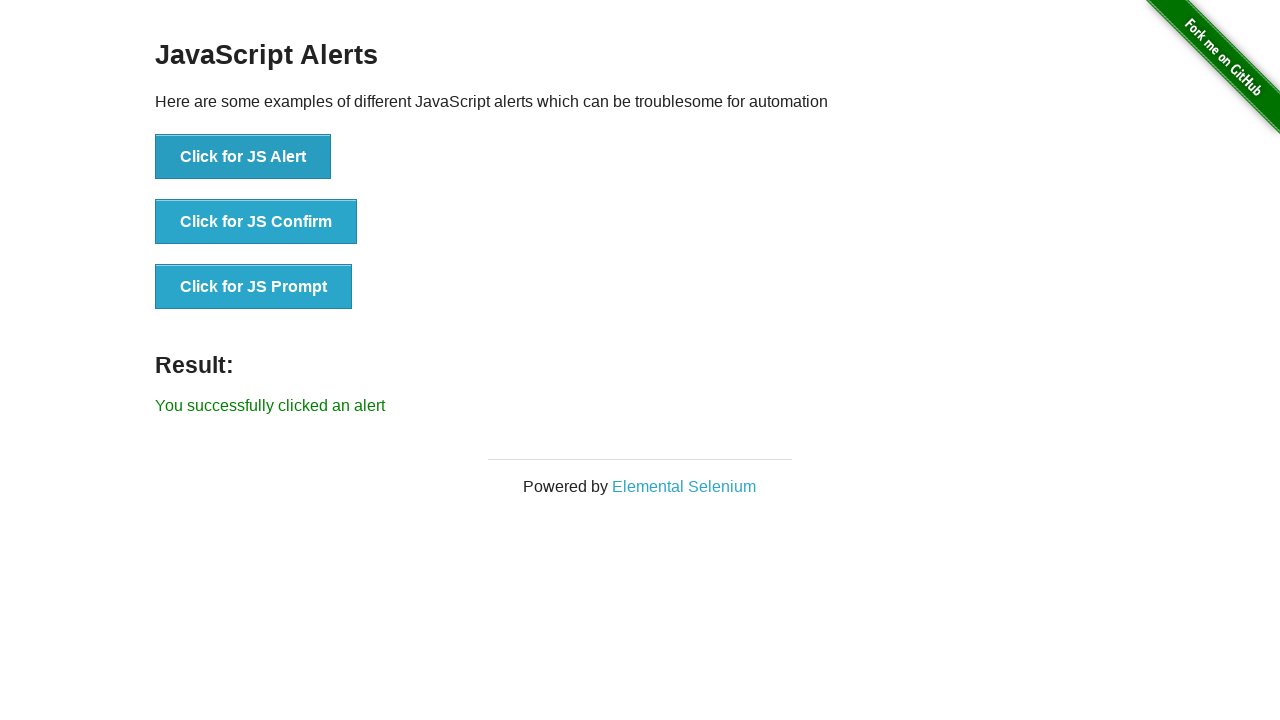

Set up dialog handler to accept alerts
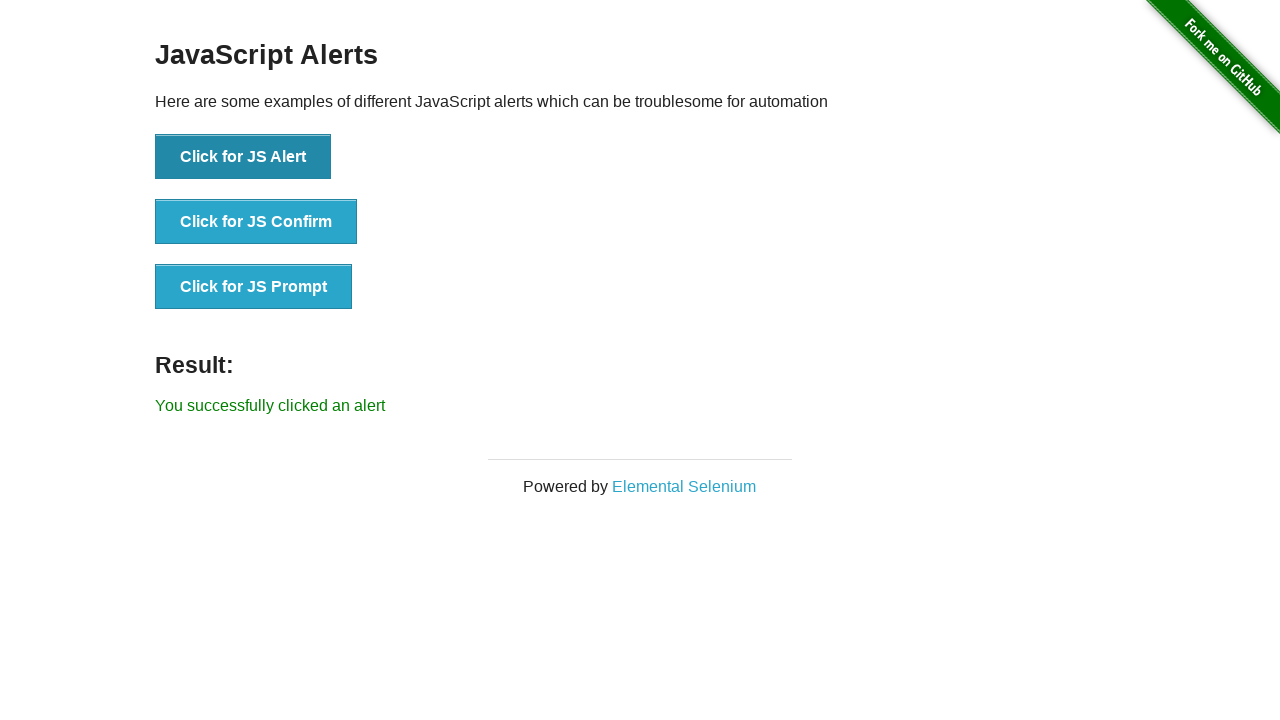

Clicked third alert button (prompt dialog) at (254, 287) on ul li:nth-of-type(3) button
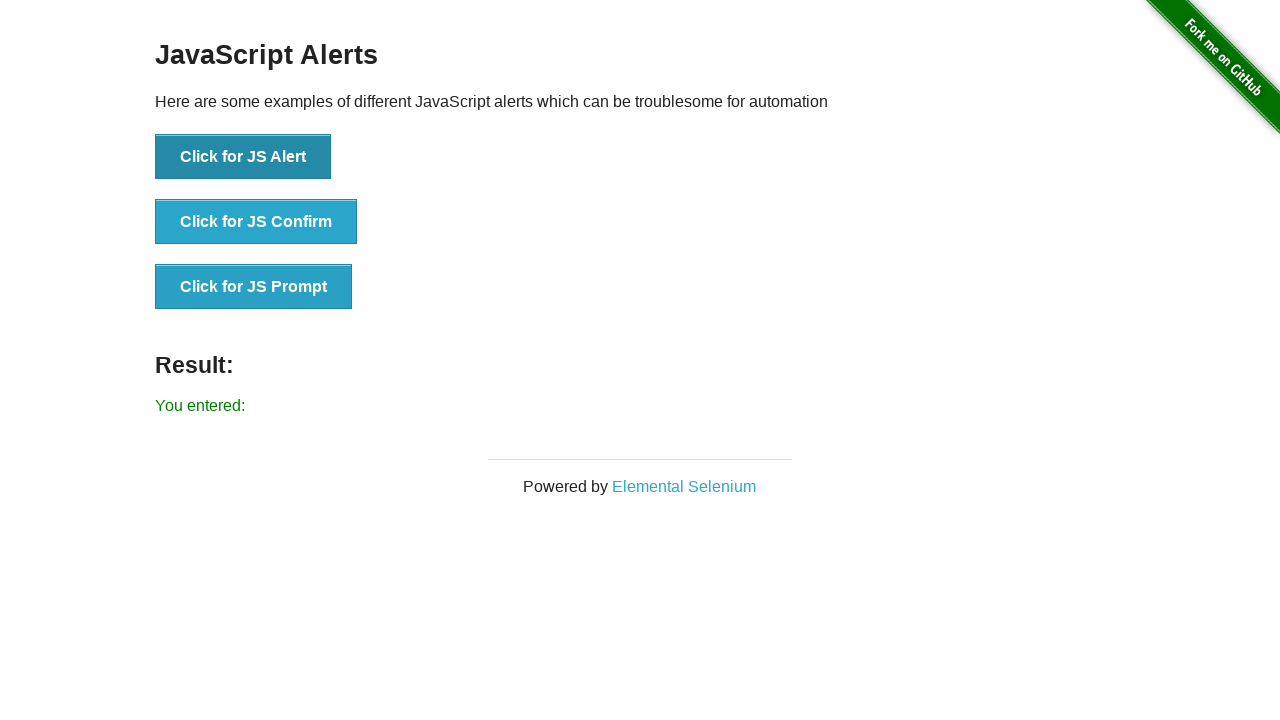

Set up dialog handler to enter text 'test alert' and accept prompt
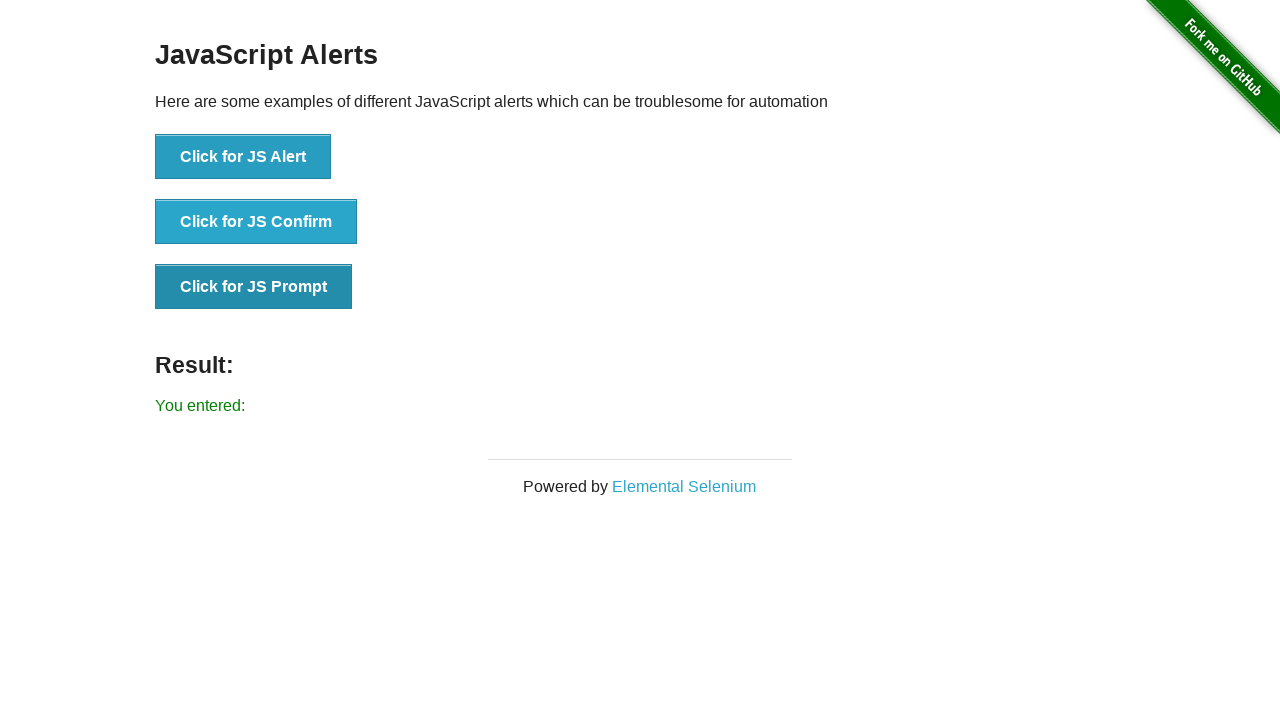

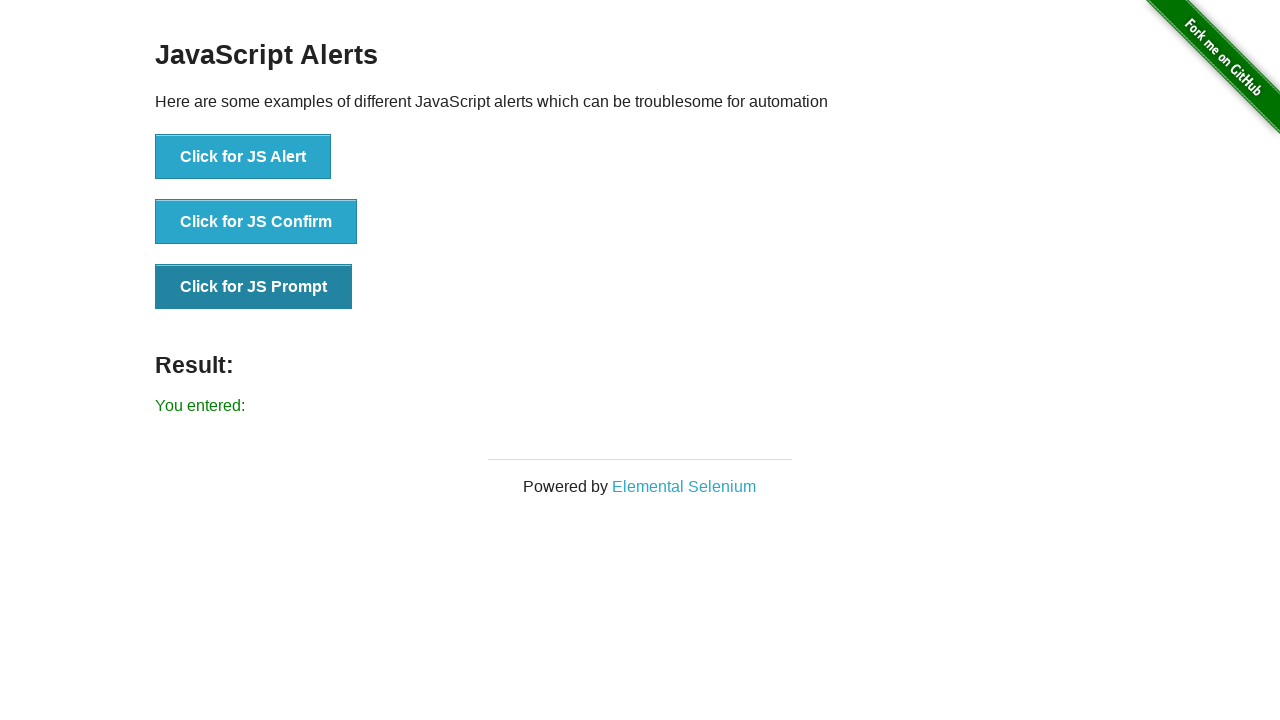